Tests navigation to the Mom & Baby category by clicking the Mom & Baby link and verifying the URL

Starting URL: https://www.tirabeauty.com/

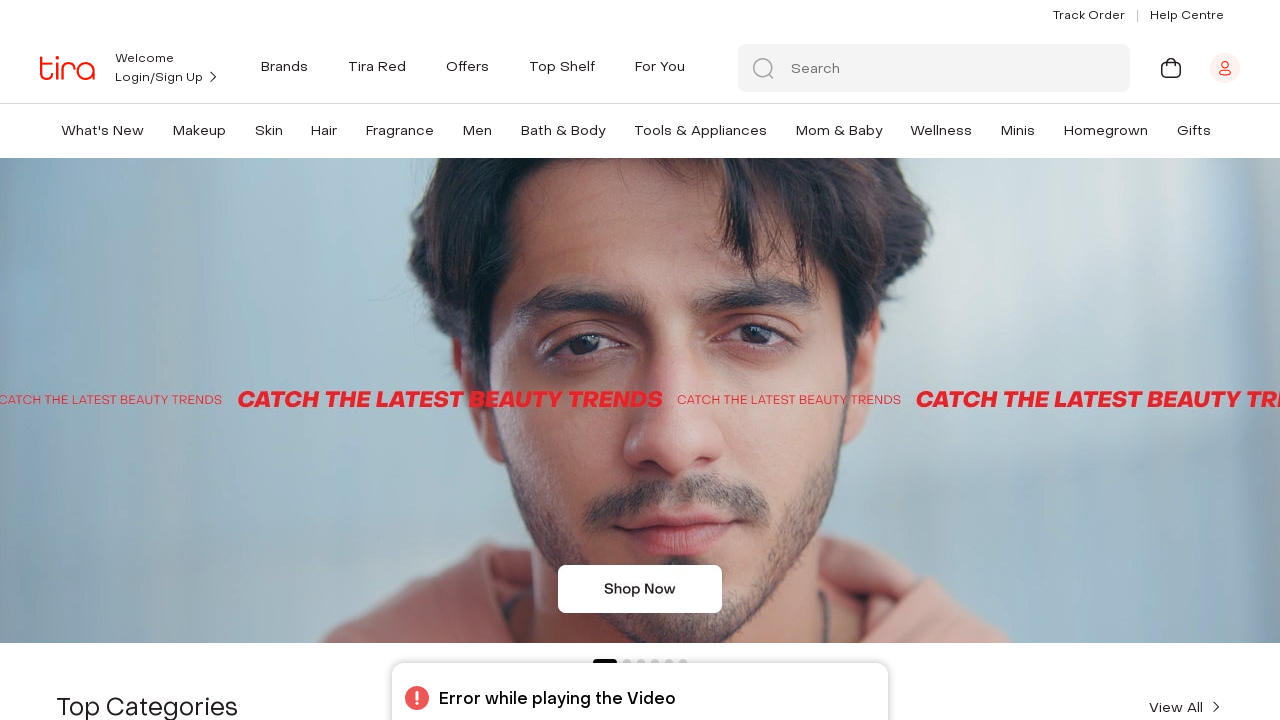

Clicked on Mom & Baby category link at (839, 130) on a:text('Mom & Baby')
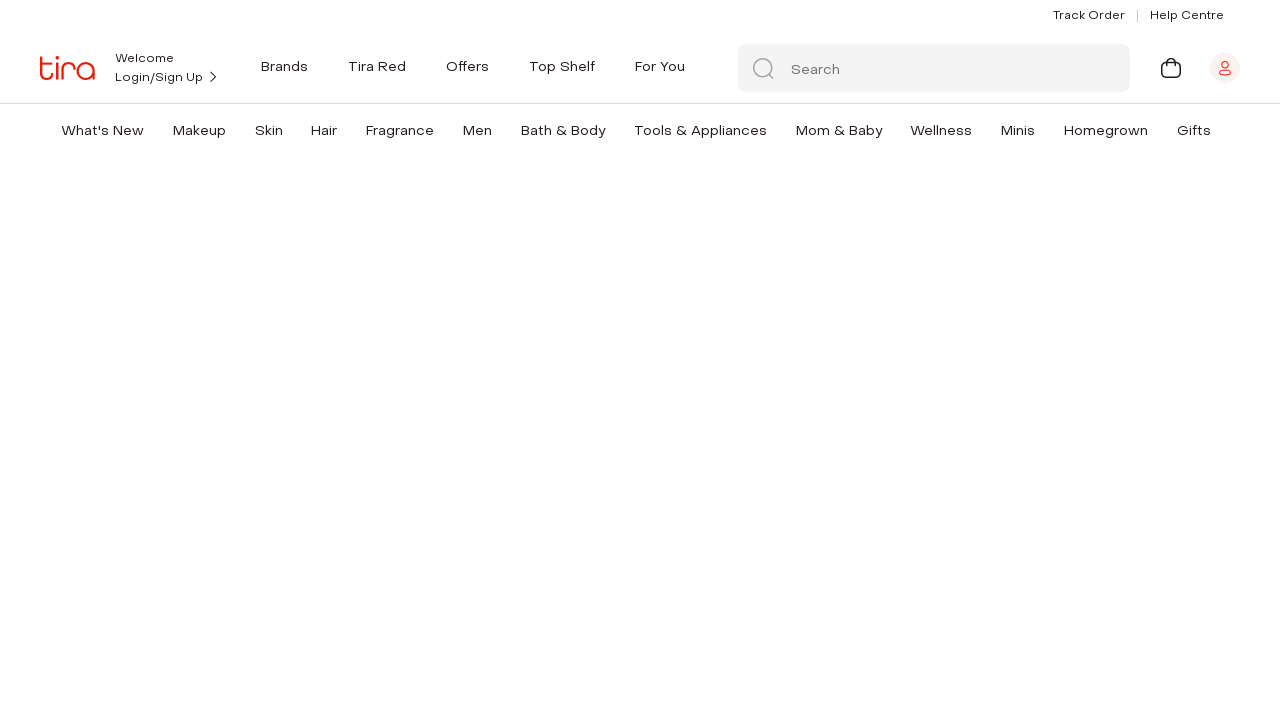

Verified that URL contains 'mom'
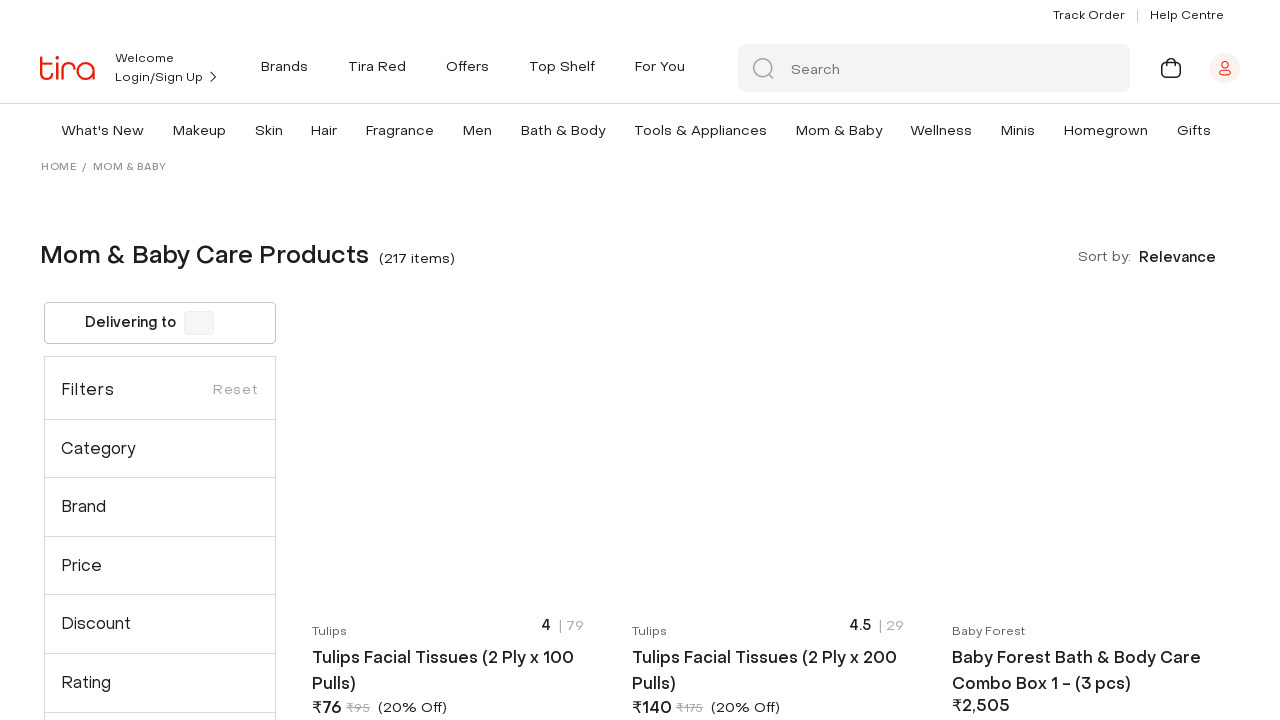

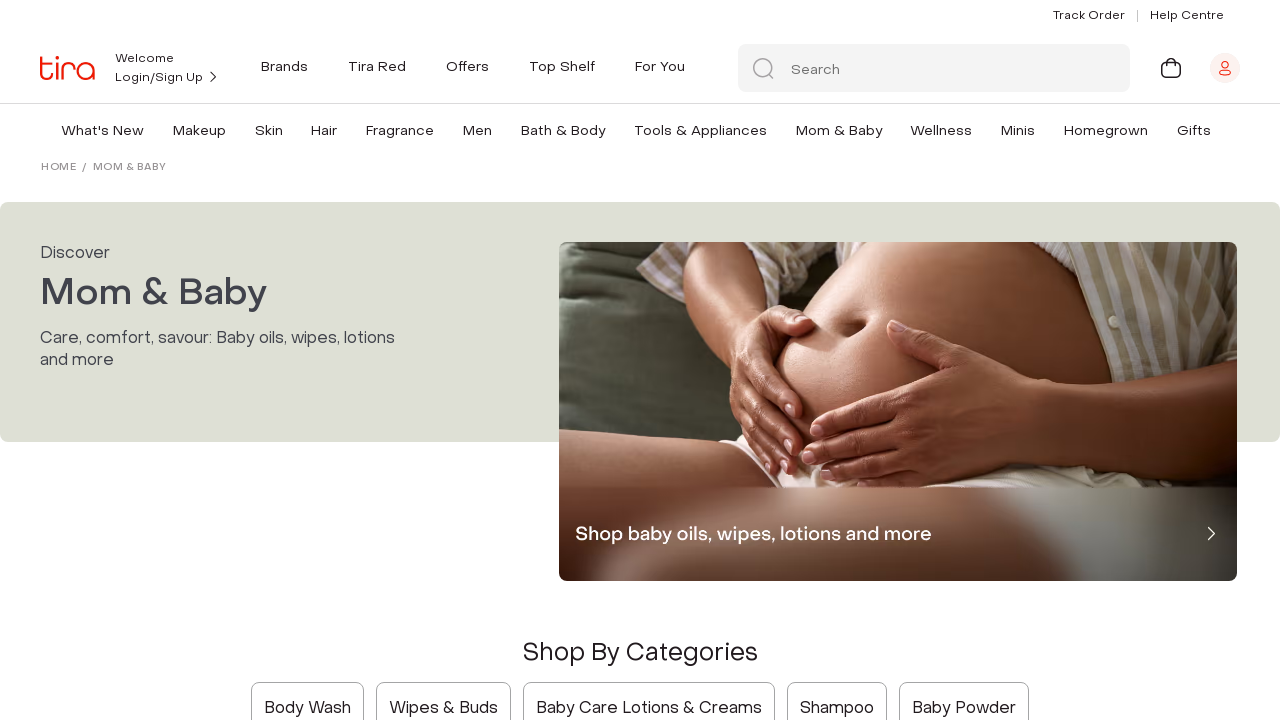